Tests that pressing Escape cancels editing and reverts changes

Starting URL: https://demo.playwright.dev/todomvc

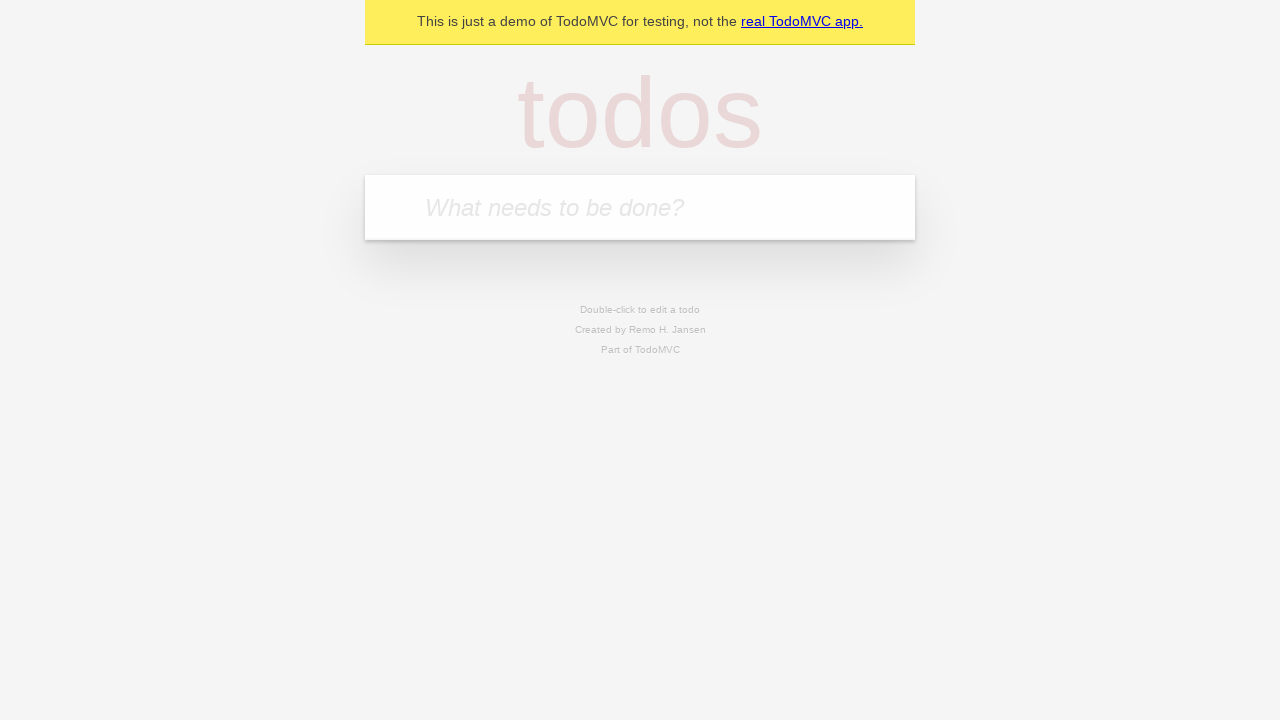

Filled first todo input with 'buy some cheese' on .new-todo
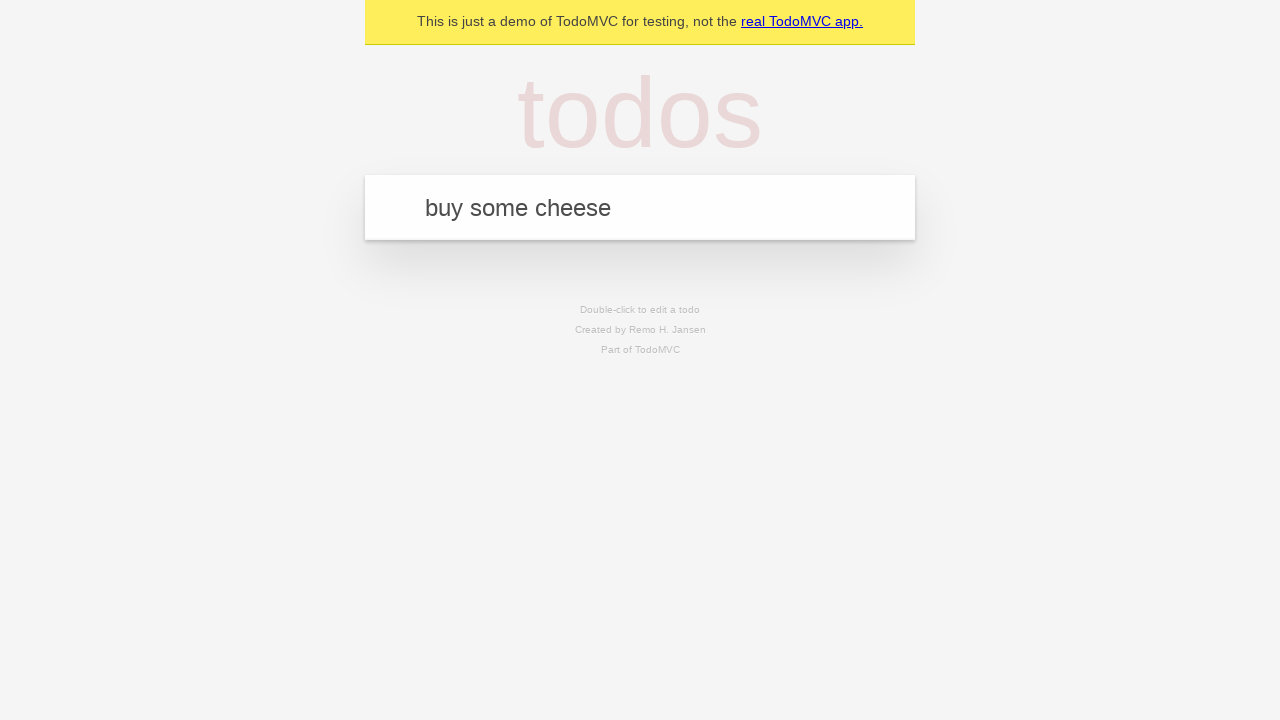

Pressed Enter to create first todo on .new-todo
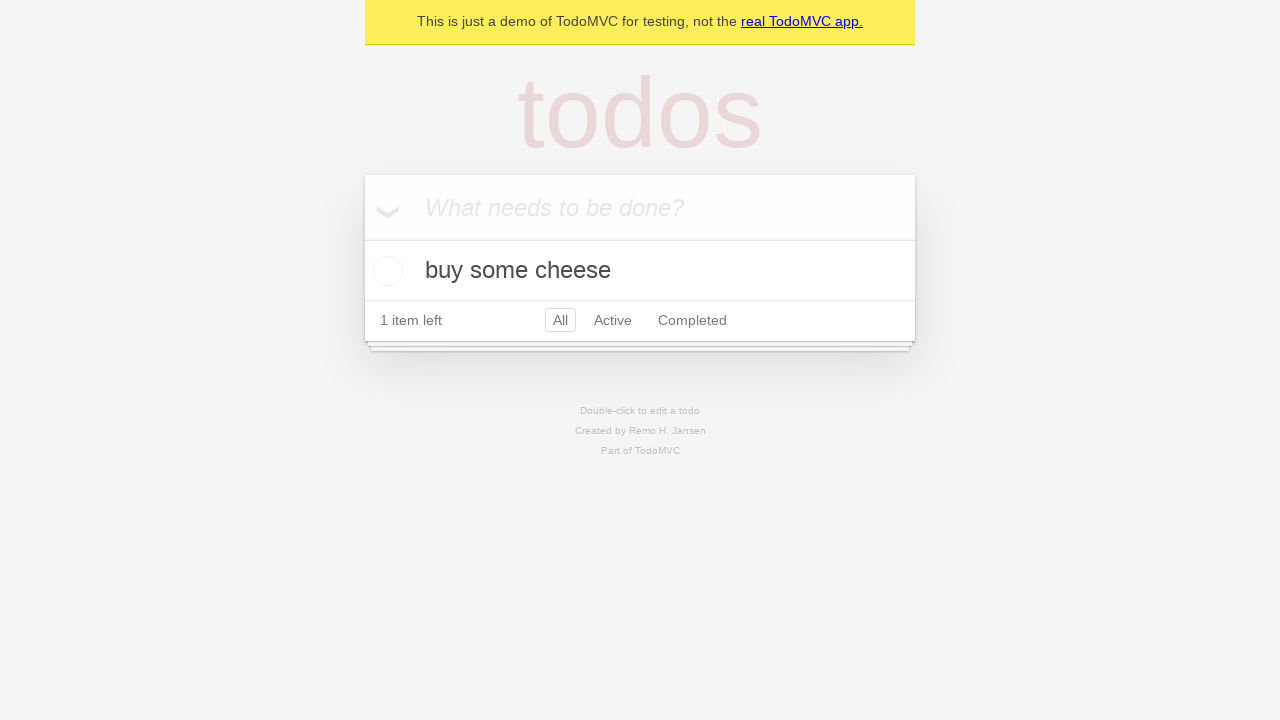

Filled second todo input with 'feed the cat' on .new-todo
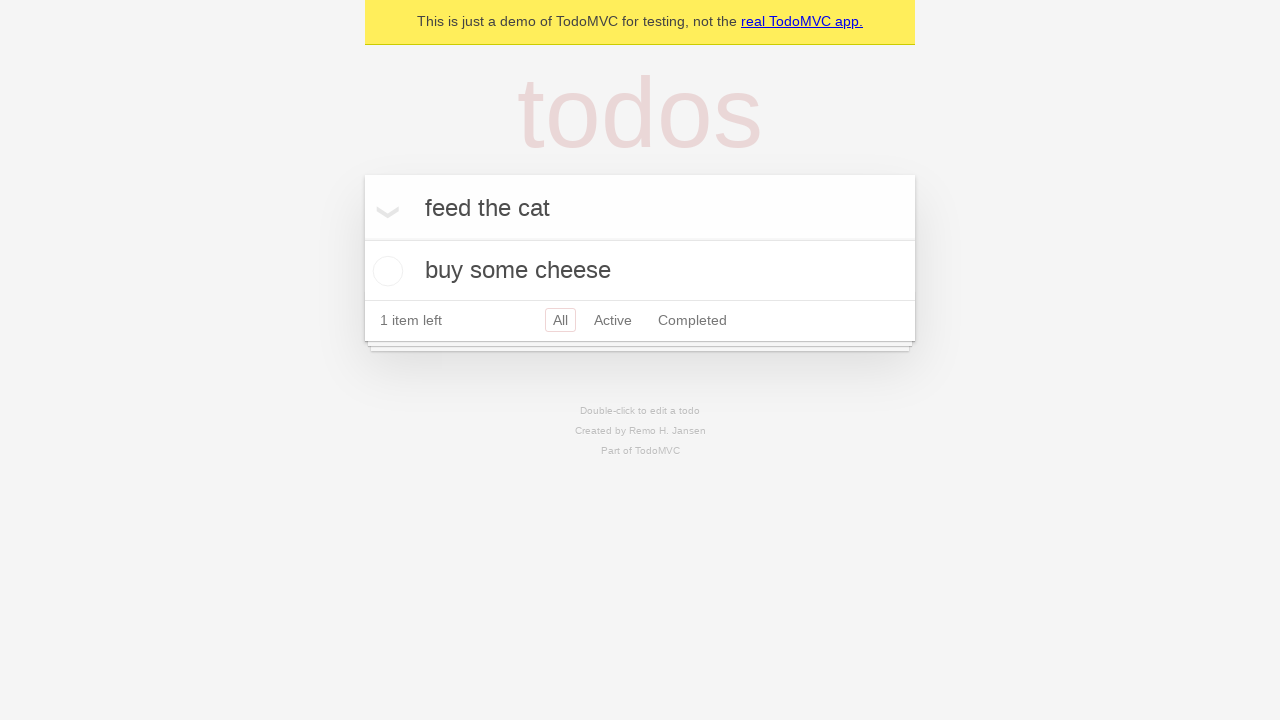

Pressed Enter to create second todo on .new-todo
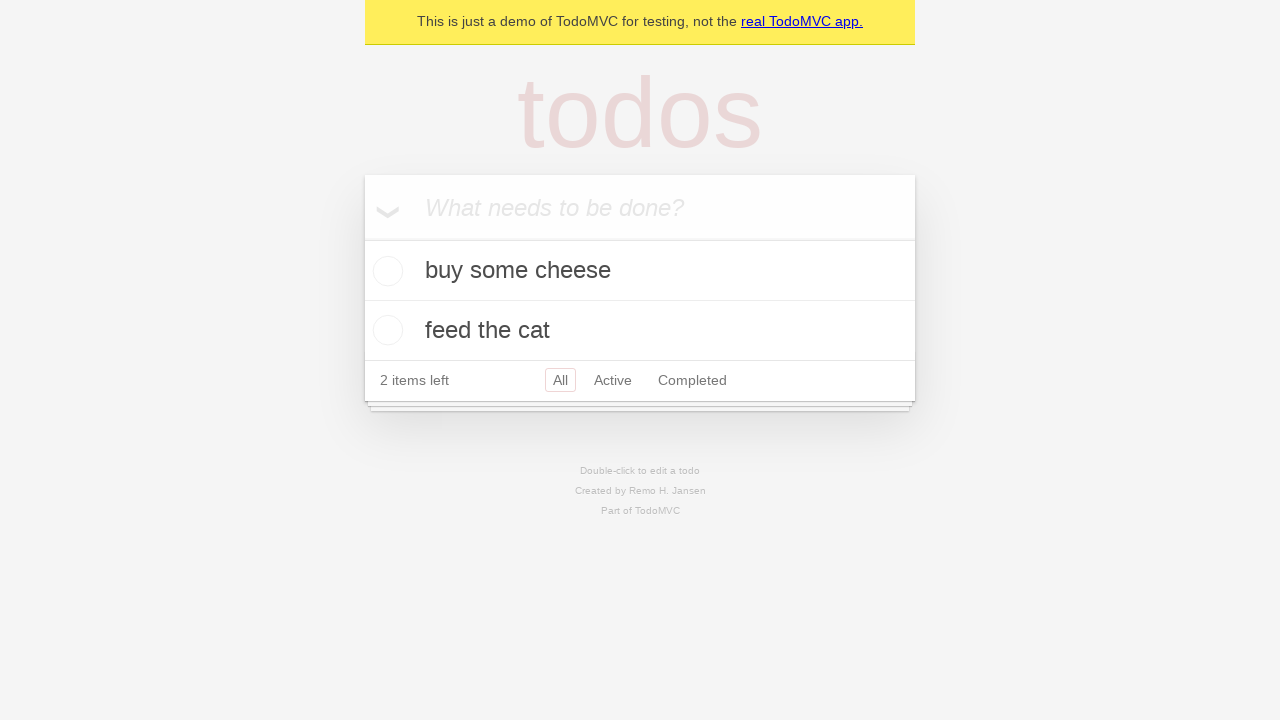

Filled third todo input with 'book a doctors appointment' on .new-todo
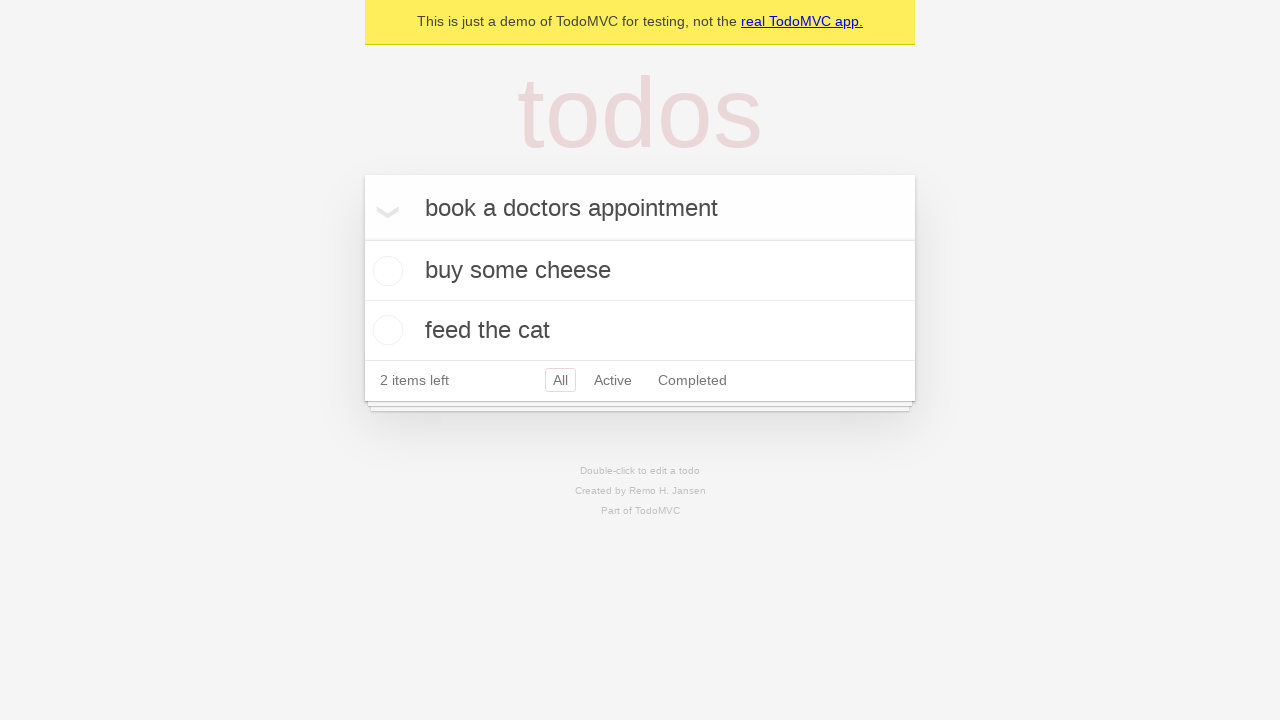

Pressed Enter to create third todo on .new-todo
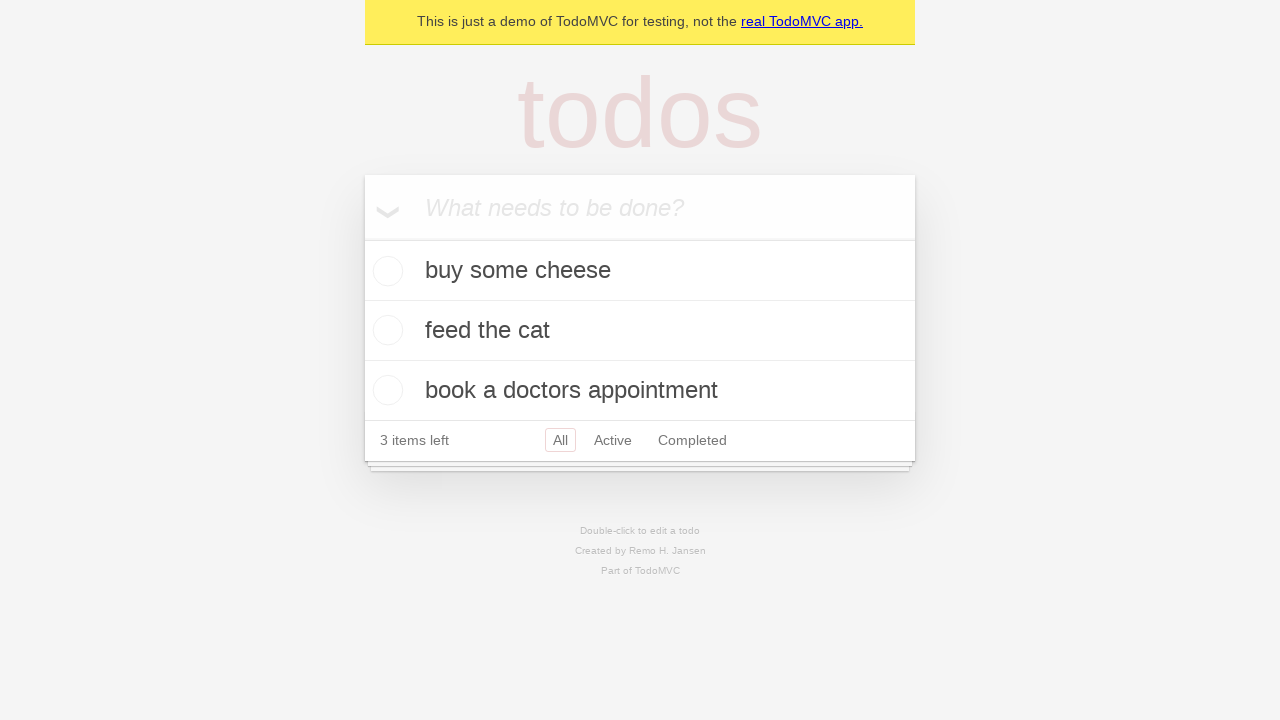

Double-clicked second todo item to enter edit mode at (640, 331) on .todo-list li >> nth=1
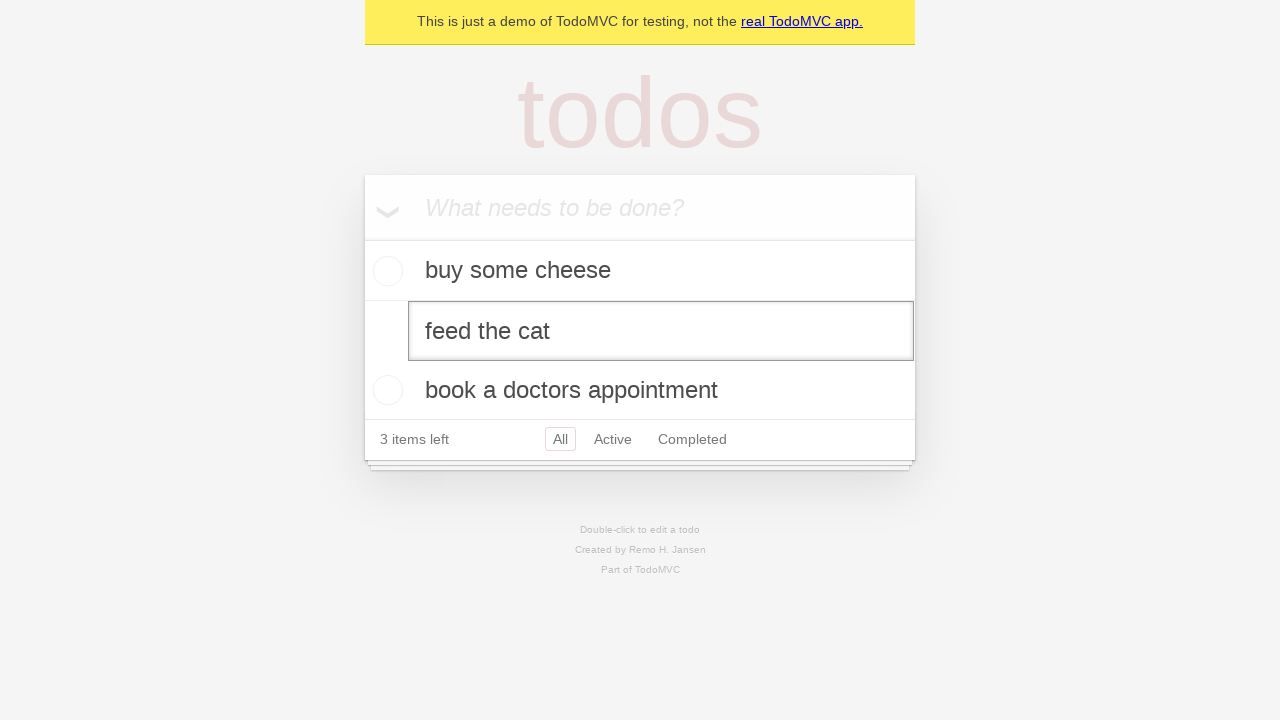

Pressed Escape to cancel editing and revert changes on .todo-list li >> nth=1 >> .edit
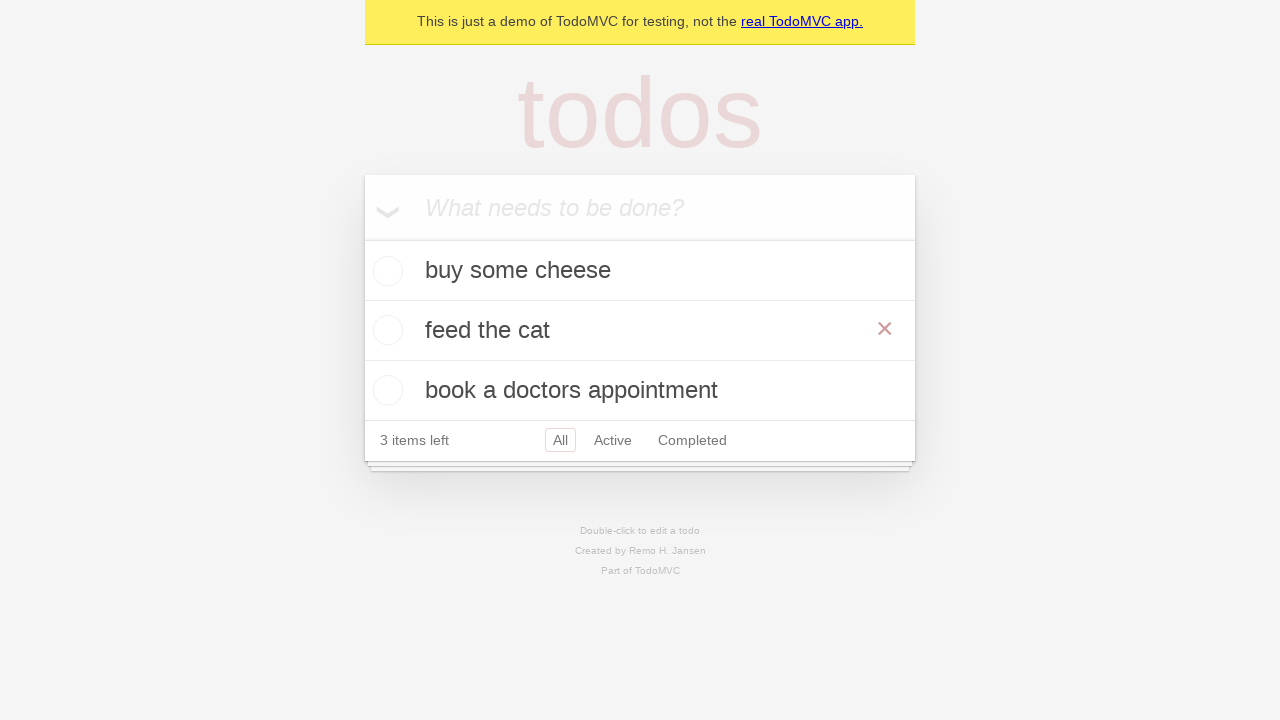

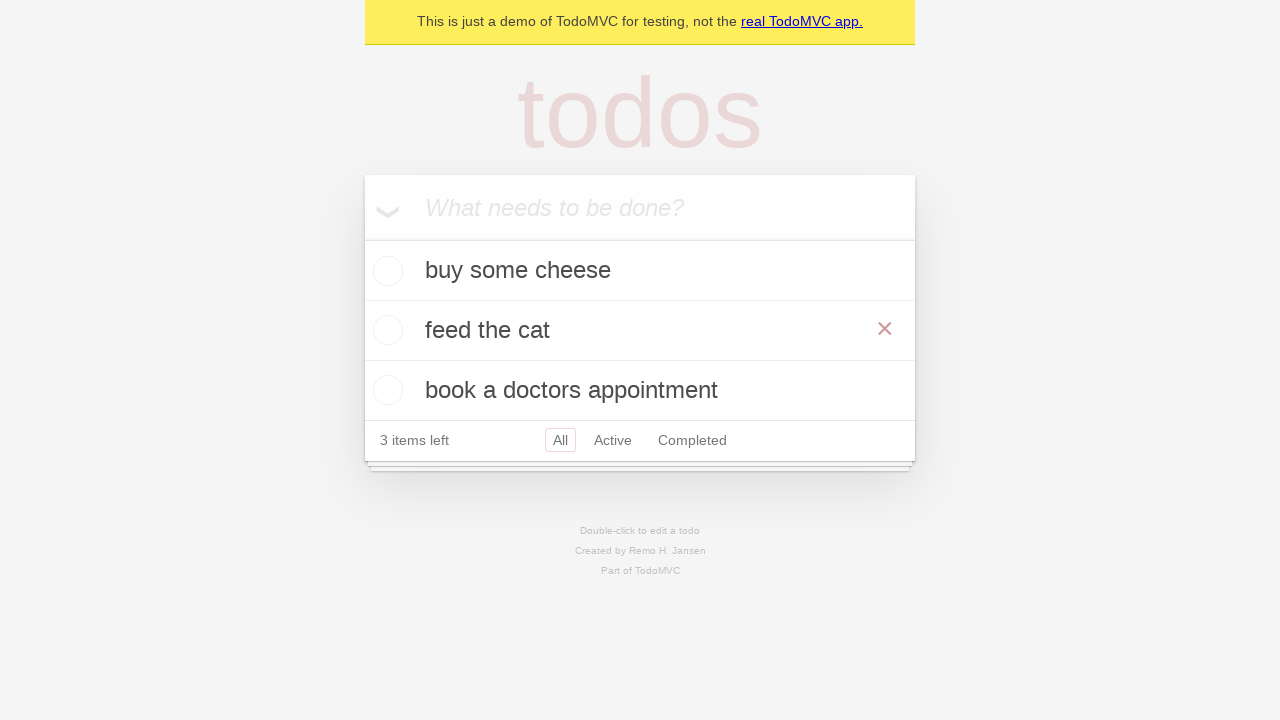